Tests accepting a JavaScript alert by clicking a button that triggers an alert and then accepting it

Starting URL: https://letcode.in/alert

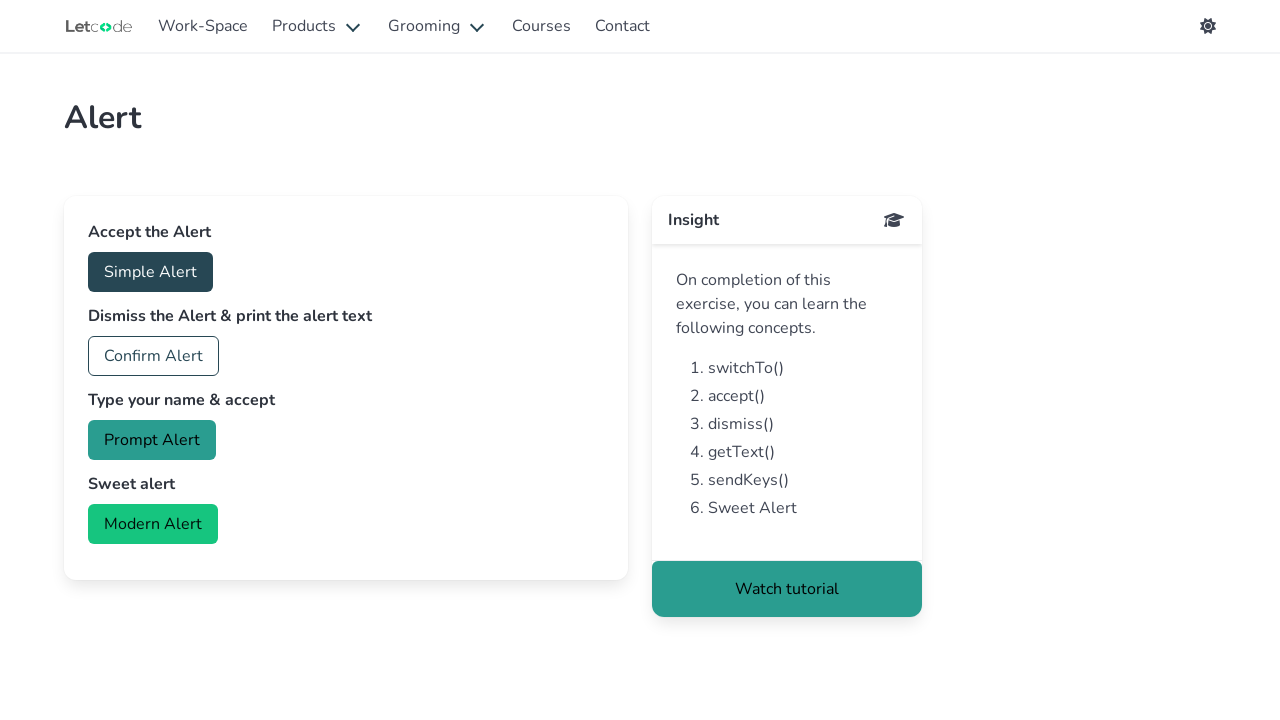

Navigated to alert testing page at https://letcode.in/alert
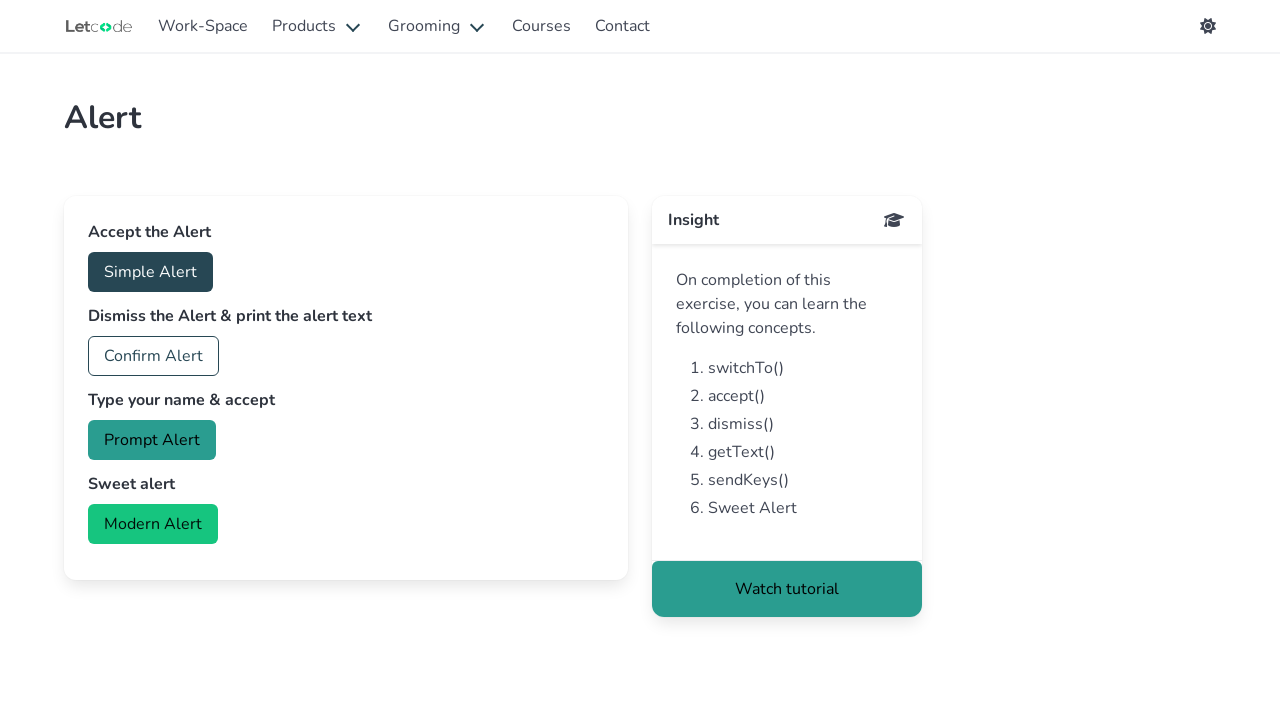

Clicked button to trigger JavaScript alert at (150, 272) on button#accept
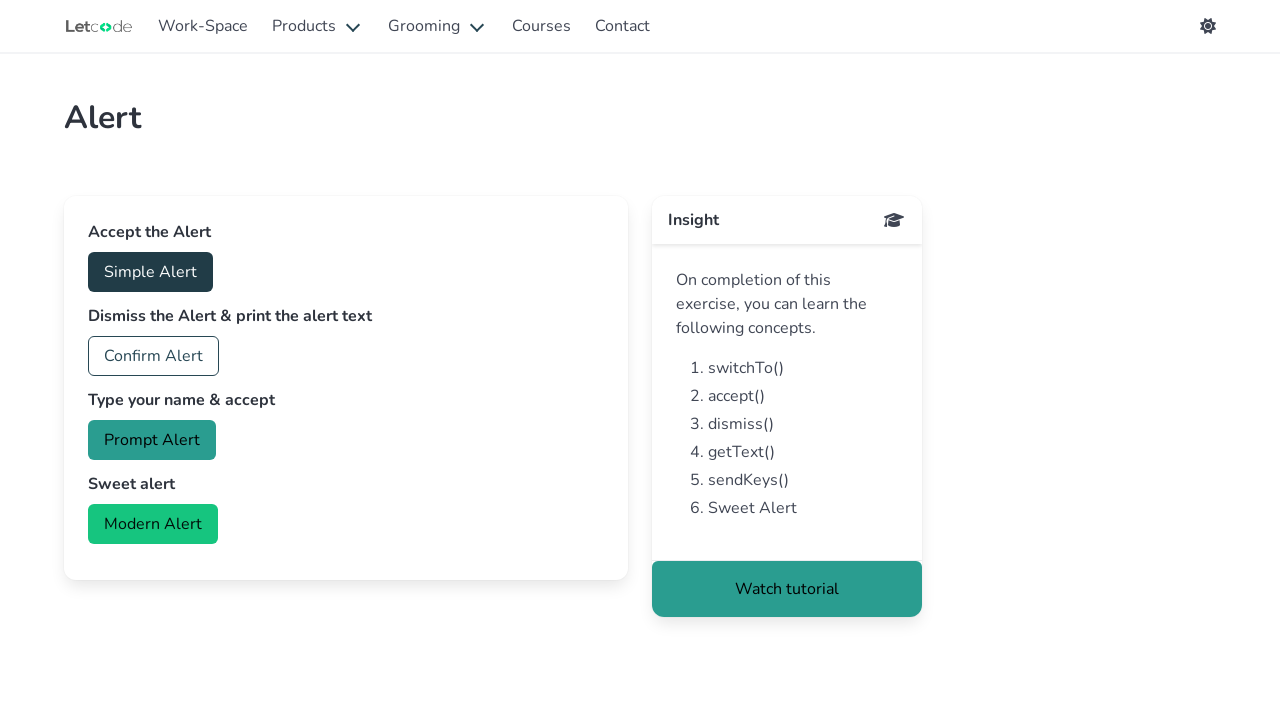

Set up dialog handler to accept the alert
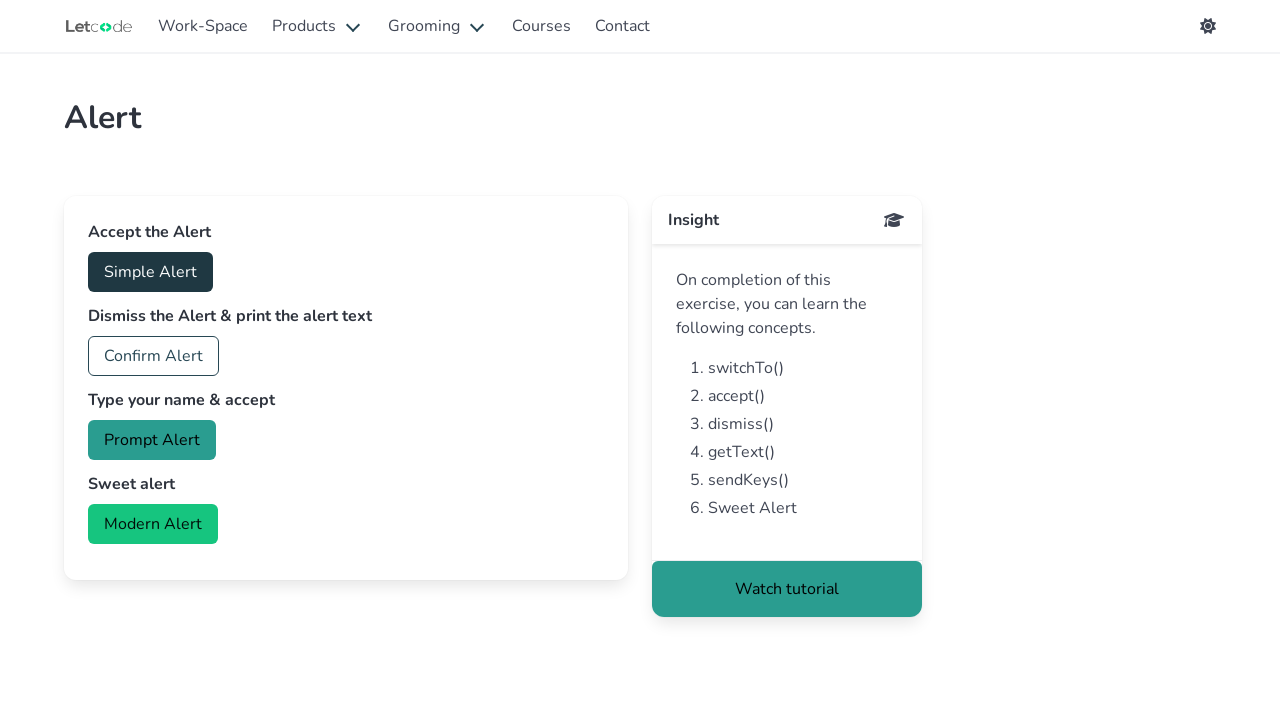

Waited for alert interaction to complete
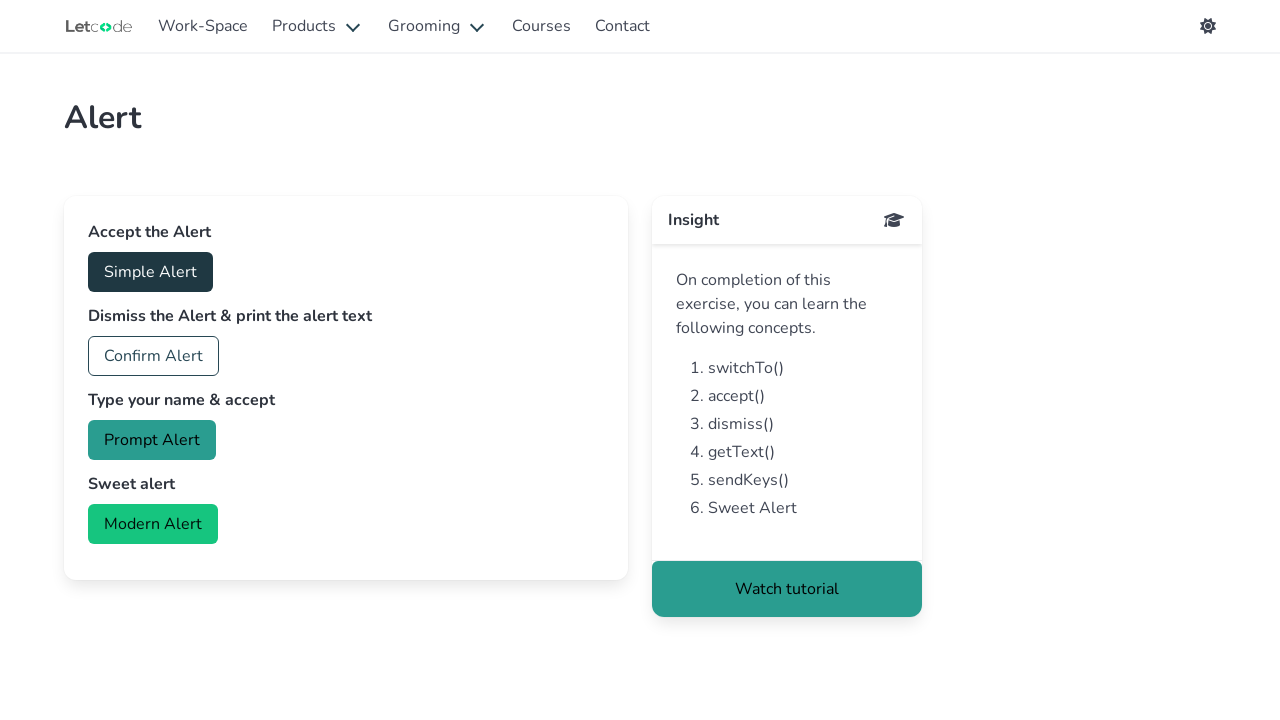

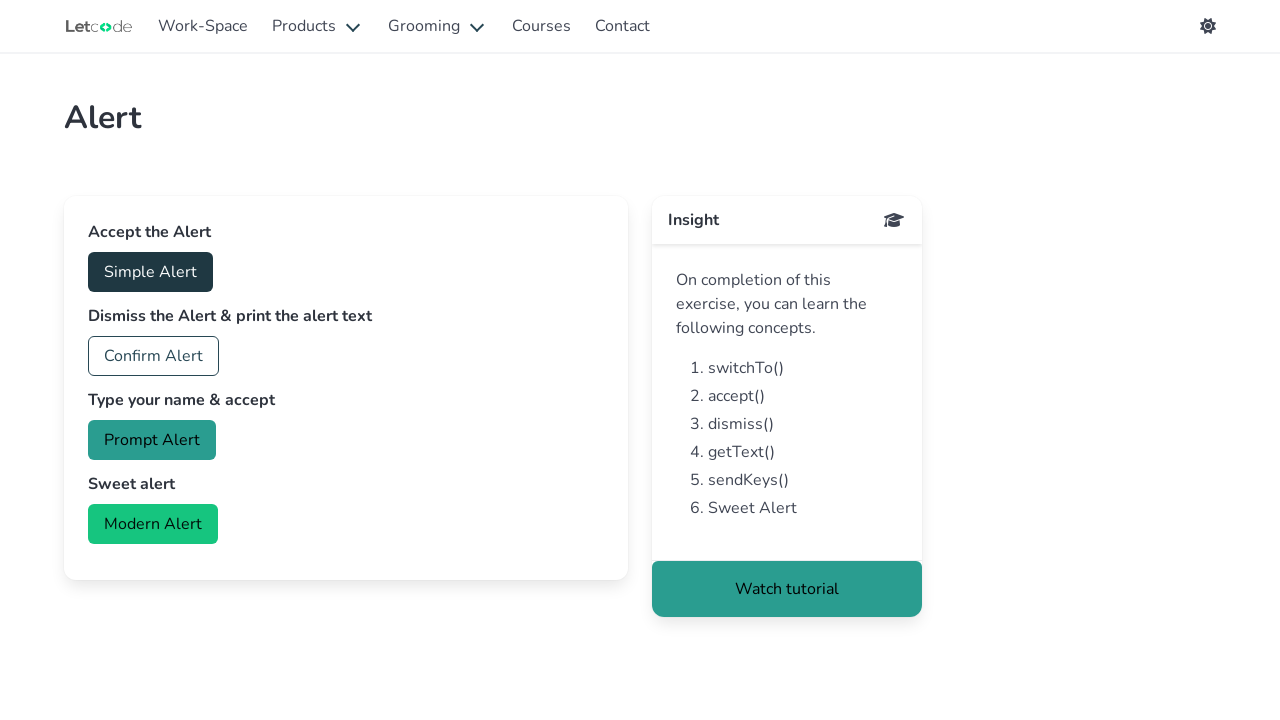